Tests cookie management functionality by reading cookies from a demo page, clearing all browser cookies, verifying they are cleared, and then clicking a refresh button to reload cookies.

Starting URL: https://bonigarcia.dev/selenium-webdriver-java/cookies.html

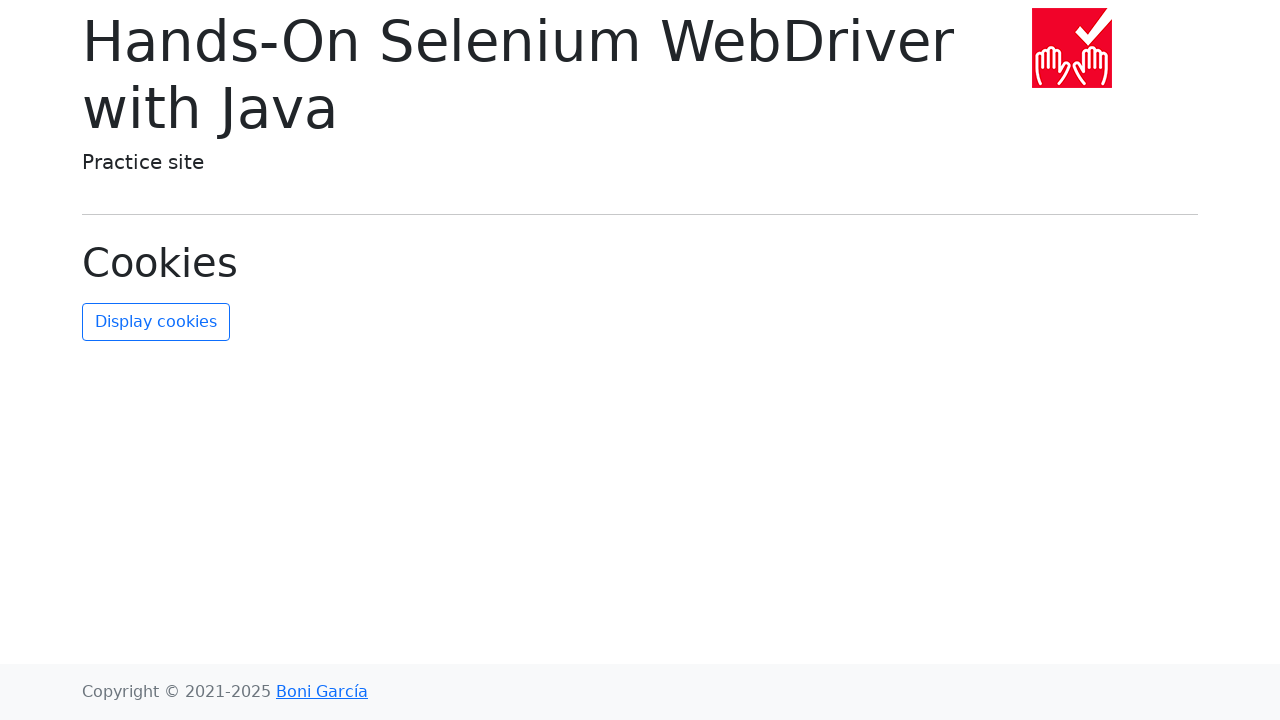

Waited for page to load with networkidle state
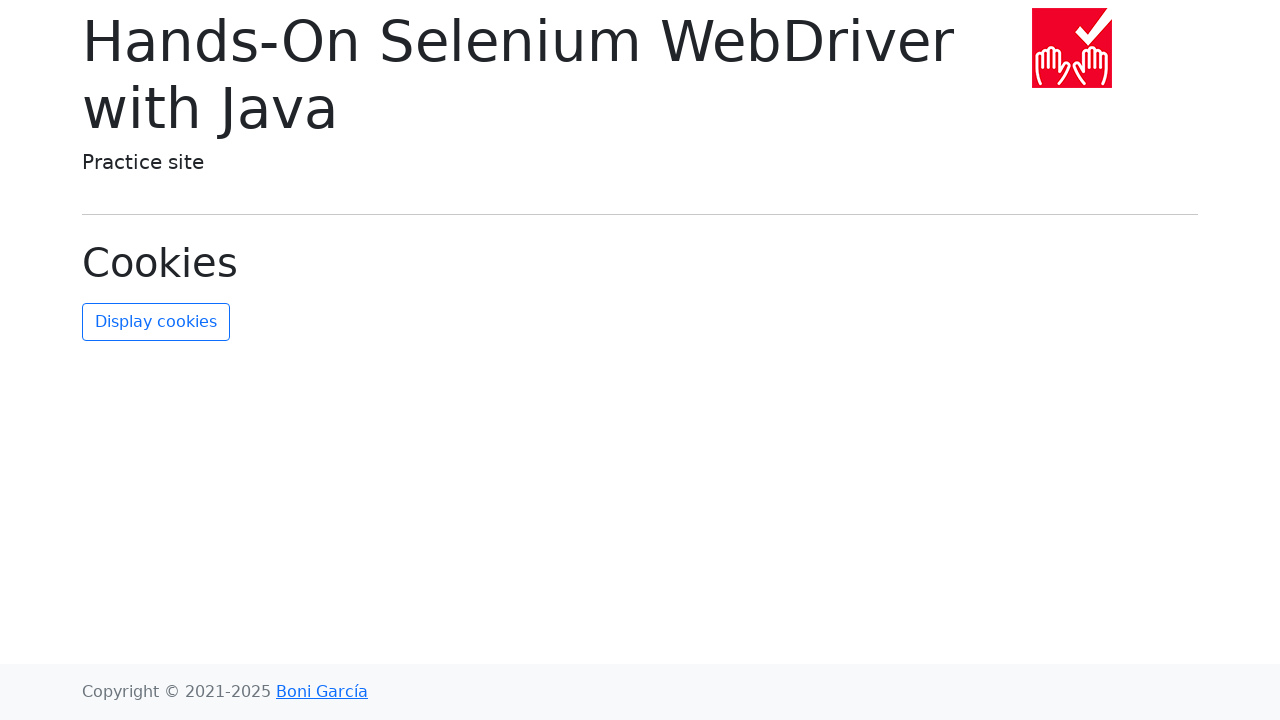

Retrieved cookies from browser context
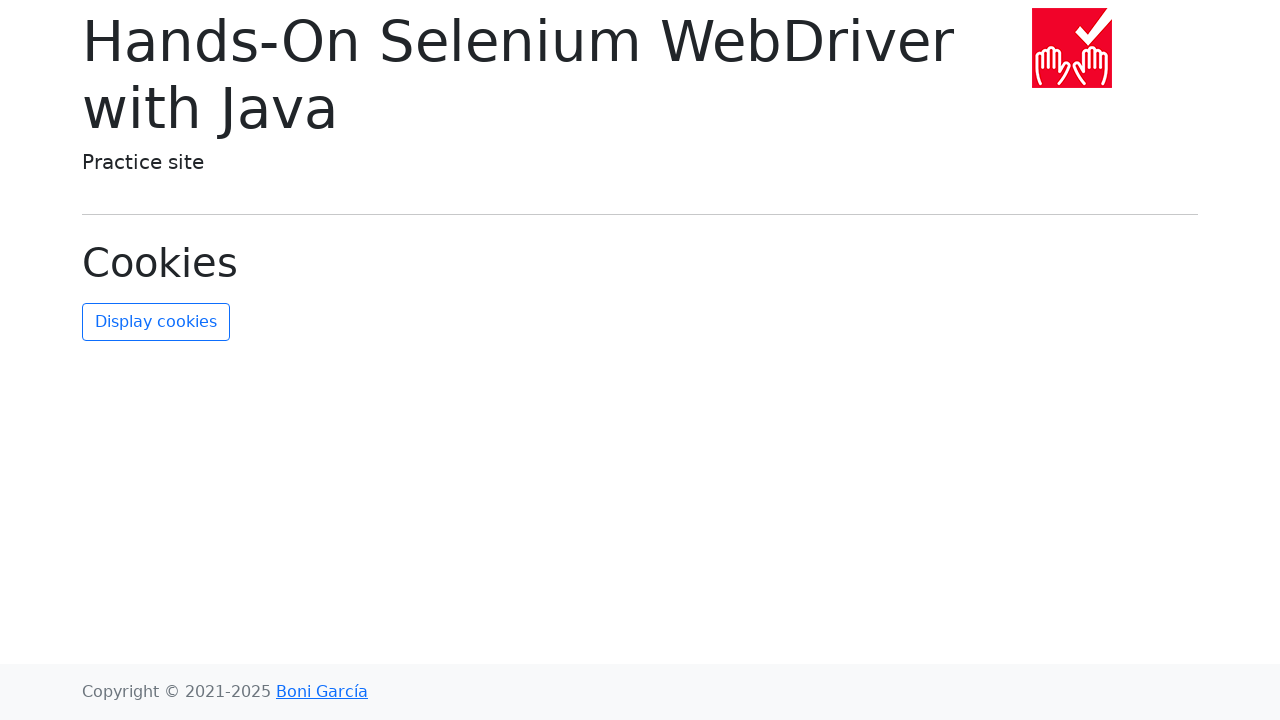

Extracted and sorted cookie names: ['date', 'username']
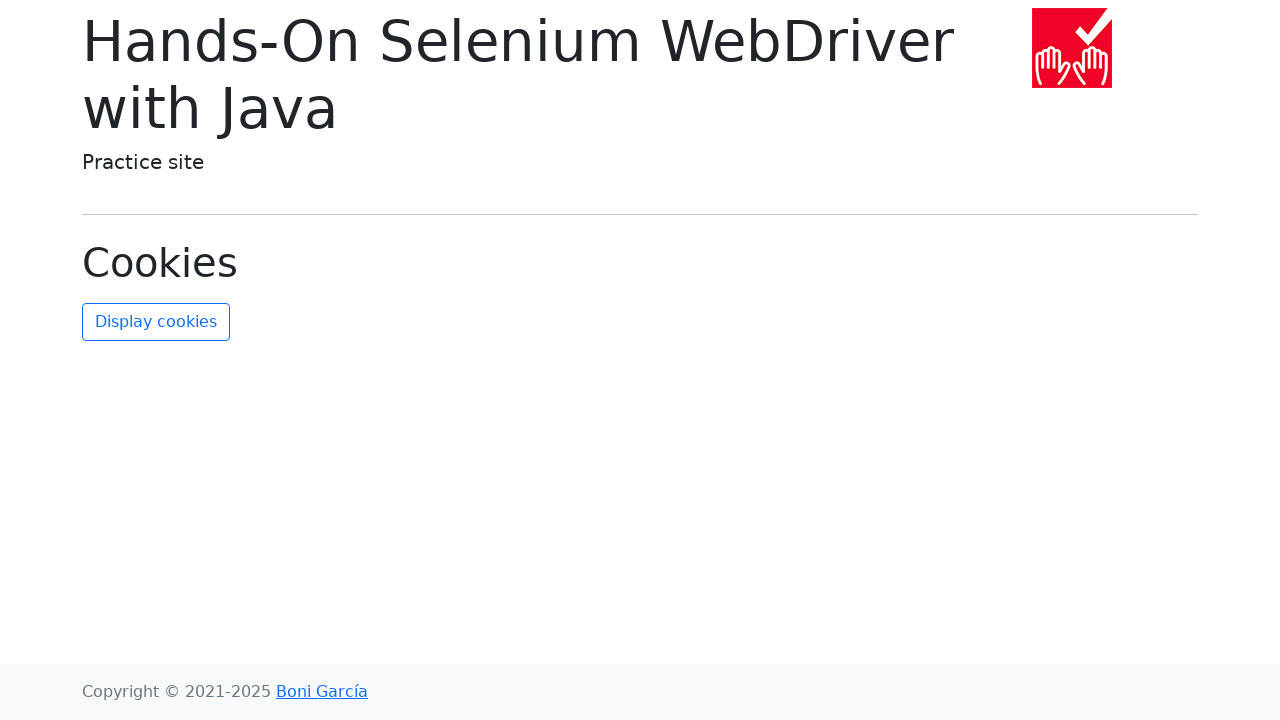

Cleared all browser cookies
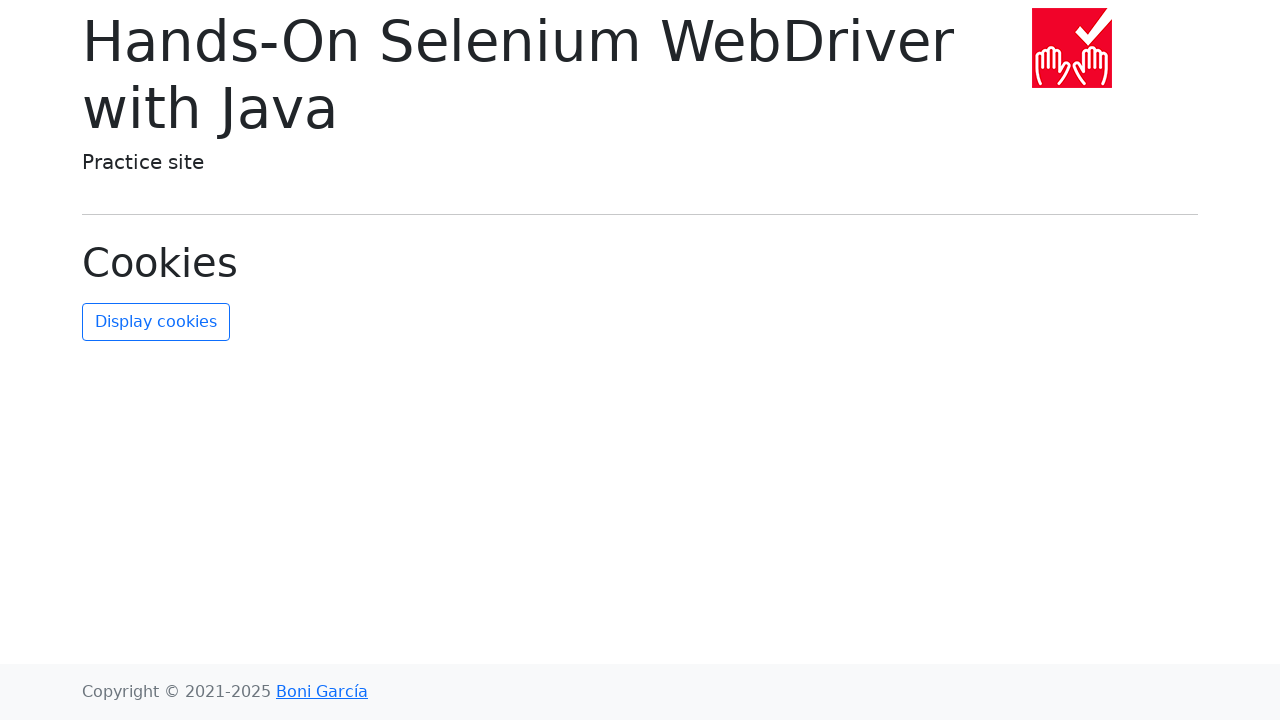

Retrieved cookies after clearing to verify
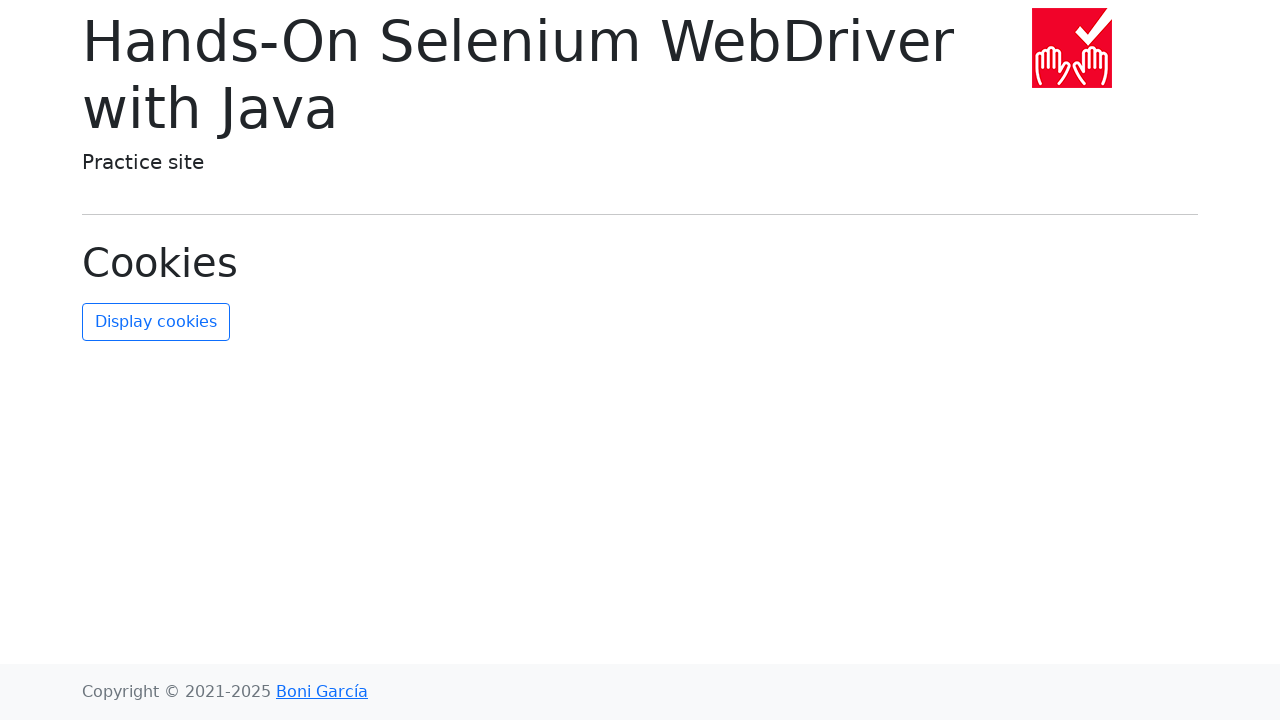

Verified that all cookies have been cleared
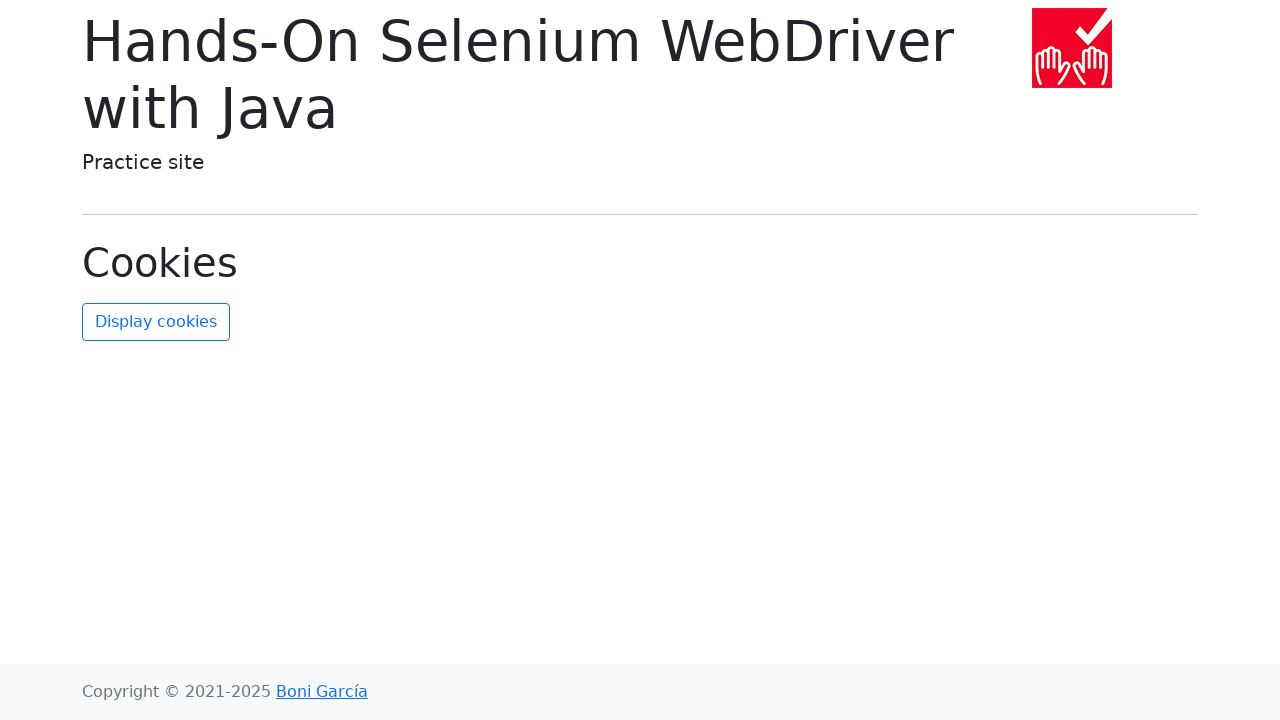

Clicked the refresh cookies button at (156, 322) on #refresh-cookies
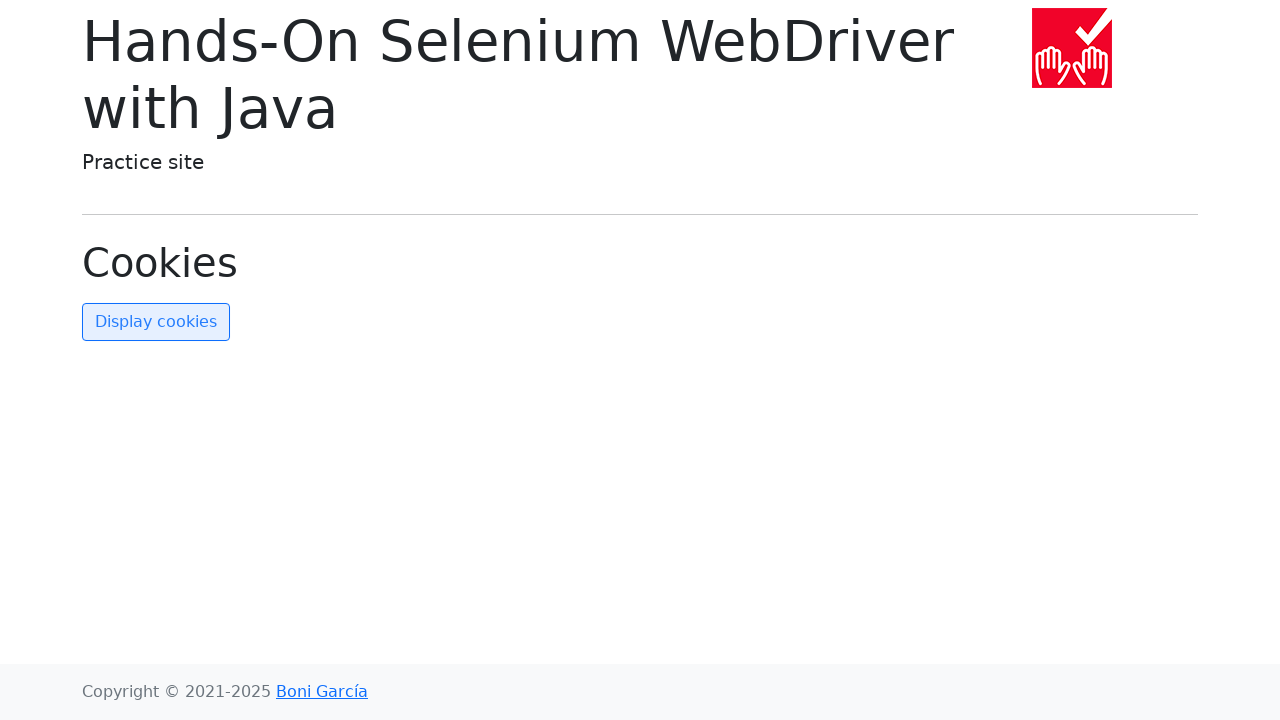

Waited for page to finish processing refresh and reach networkidle state
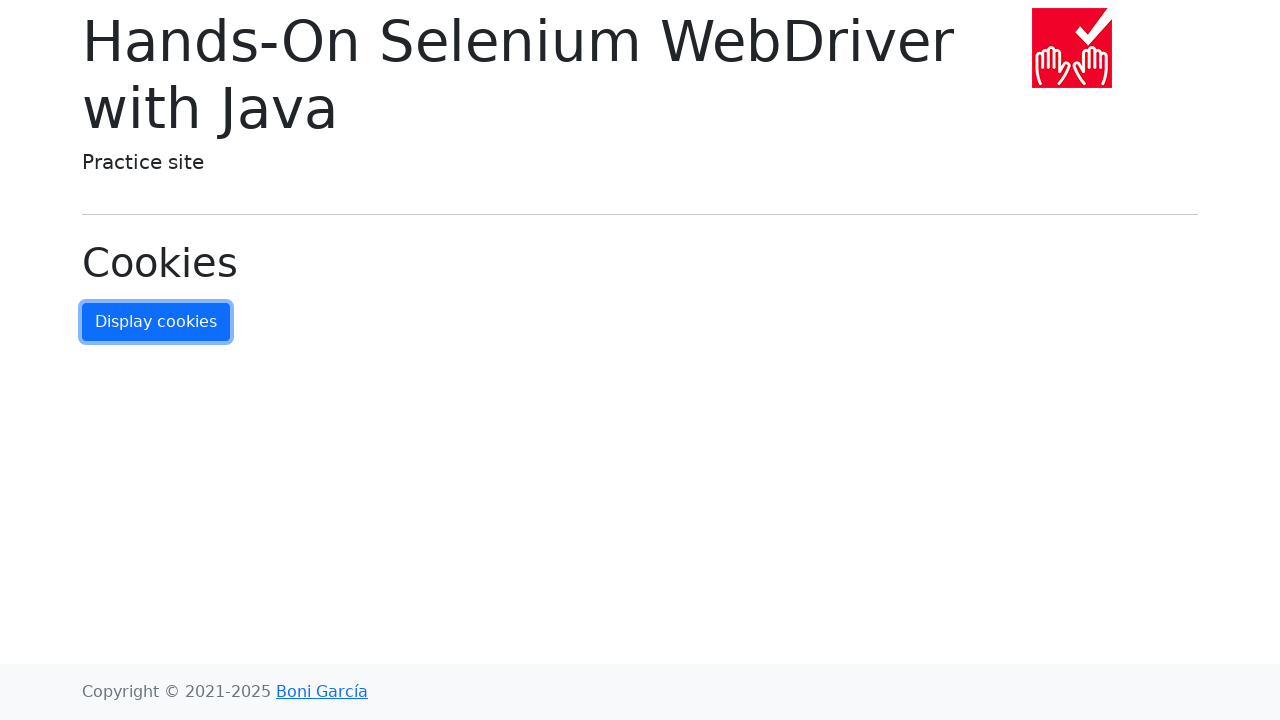

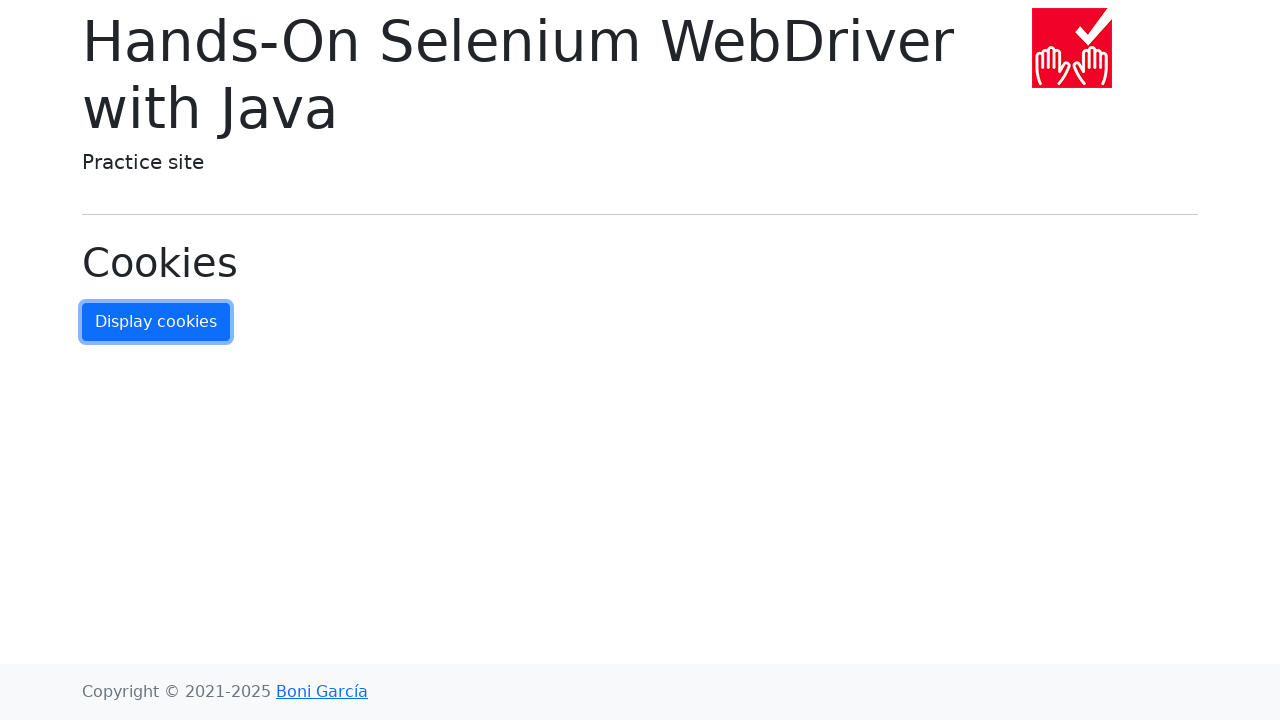